Navigates to VietnamPlus news website, clicks on an infographic article link, and verifies the article headline loads correctly.

Starting URL: https://www.vietnamplus.vn/

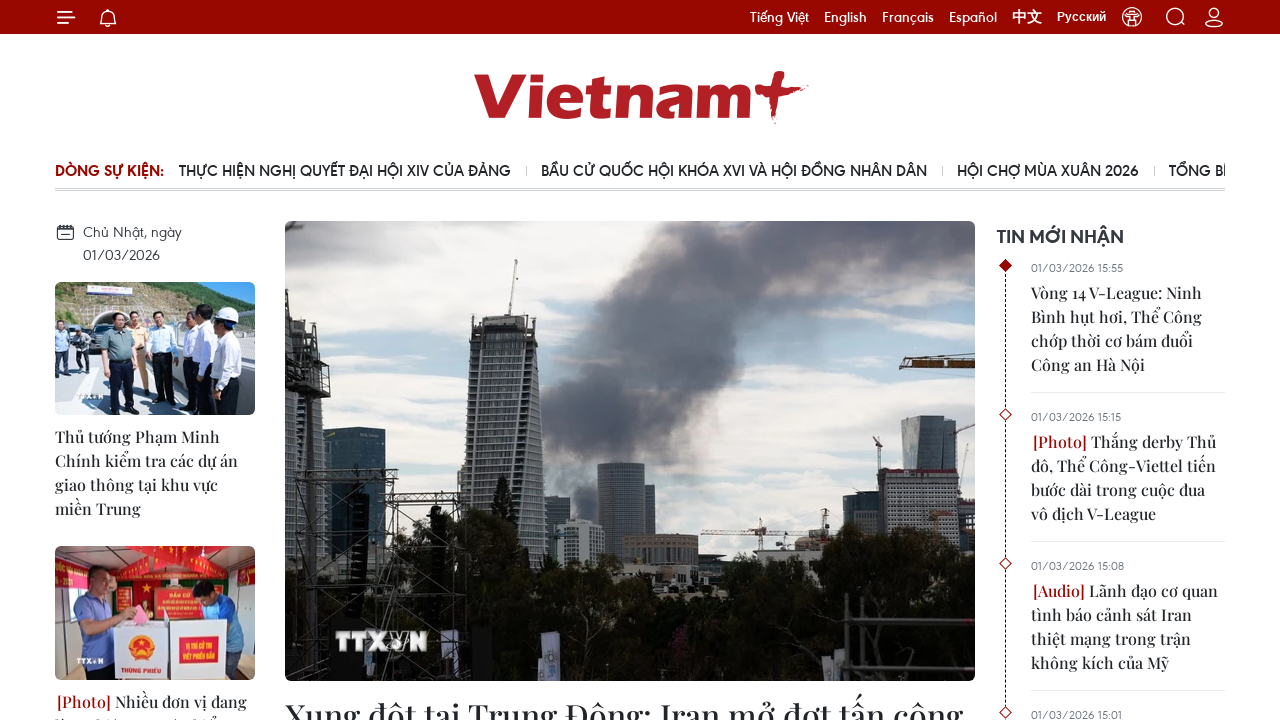

Waited for VietnamPlus website to fully load (networkidle)
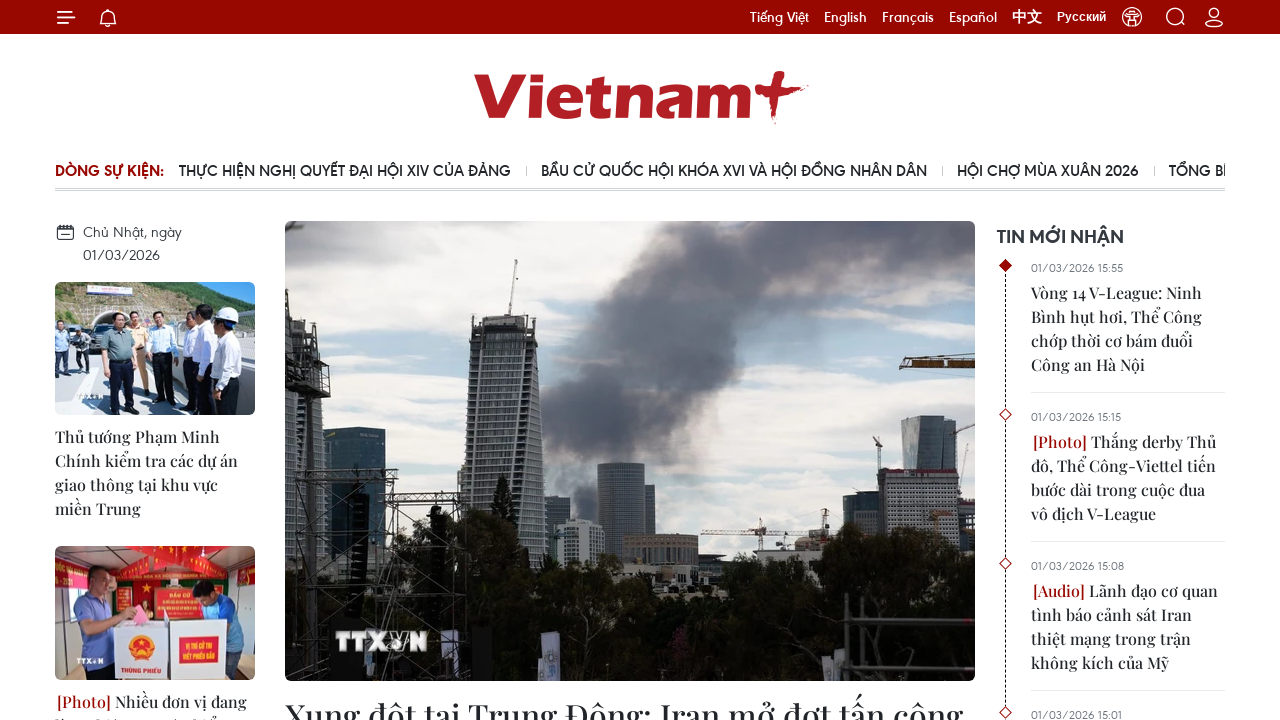

Located article links in infographic section
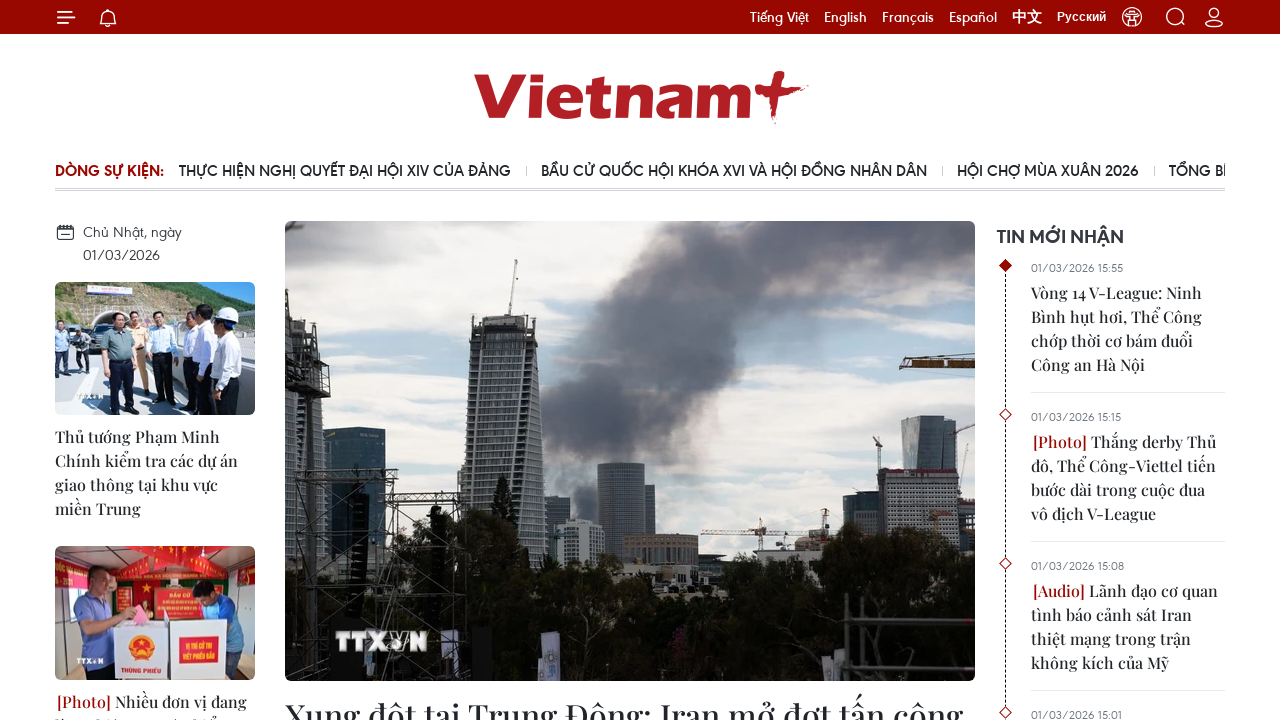

Clicked on infographic article link at (155, 473) on article h2 a >> nth=0
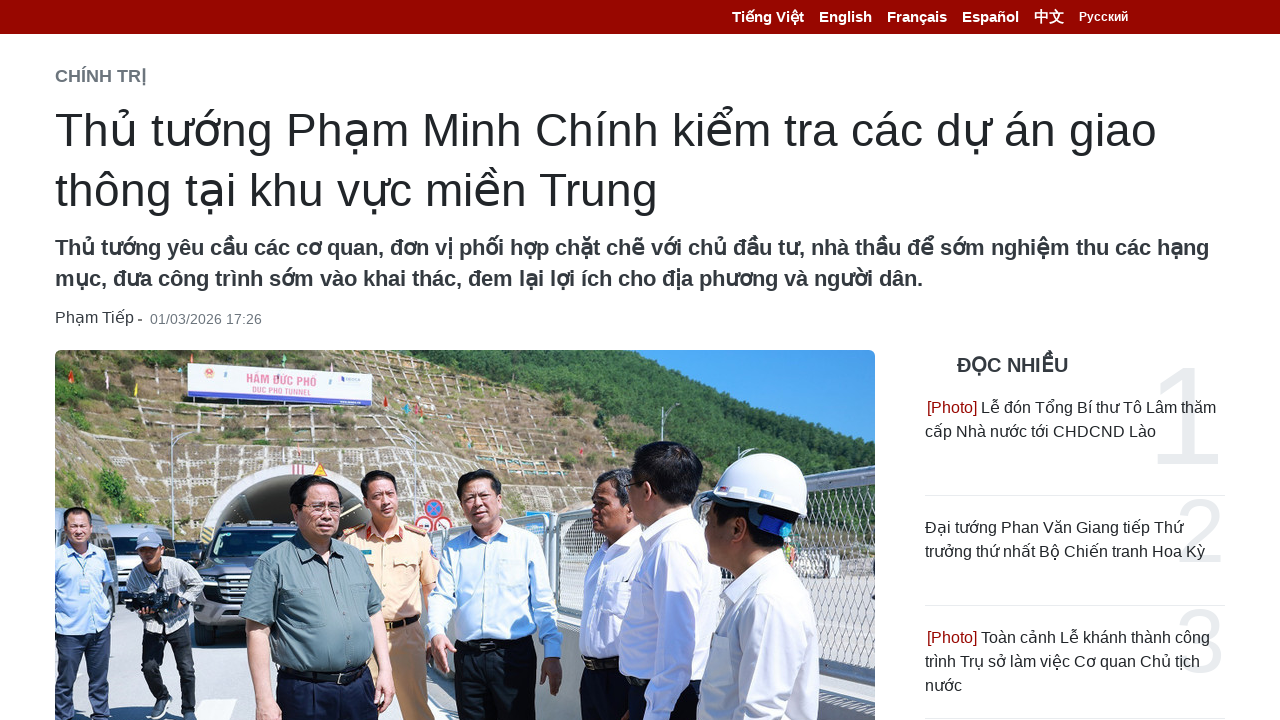

Article page loaded and headline element found
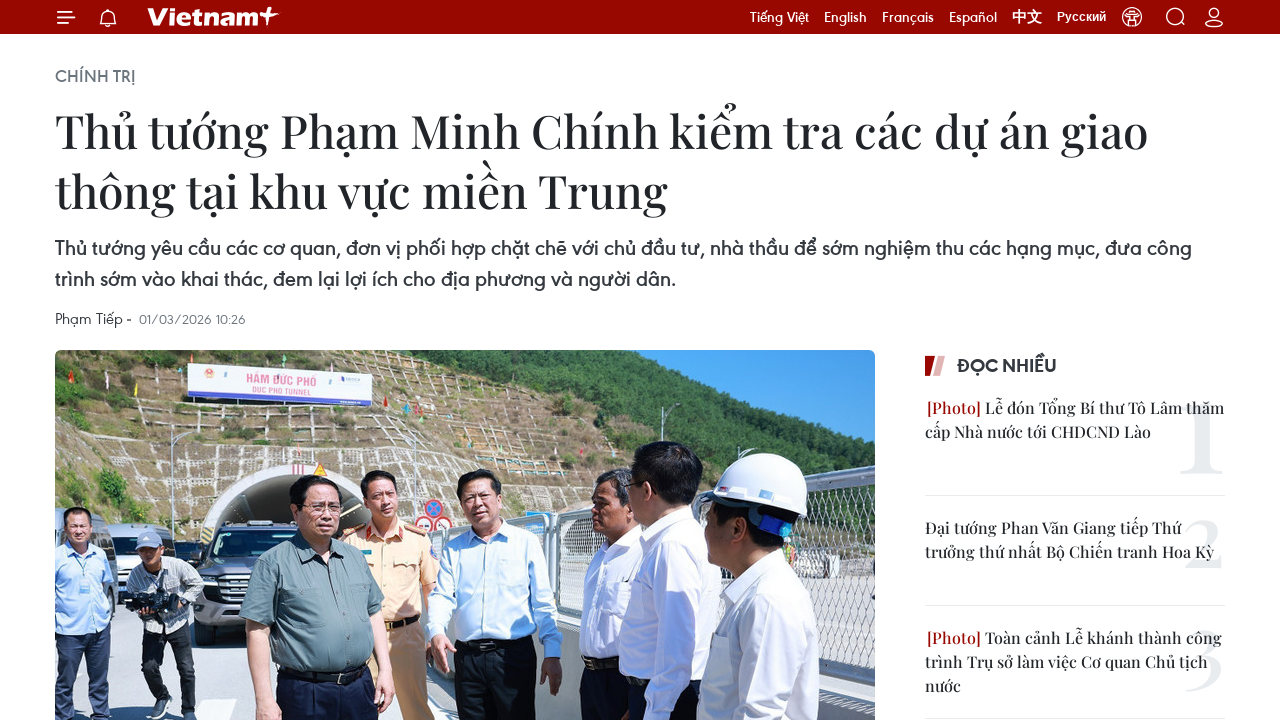

Retrieved article headline:  Thủ tướng Phạm Minh Chính kiểm tra các dự án giao thông tại khu vực miền Trung 
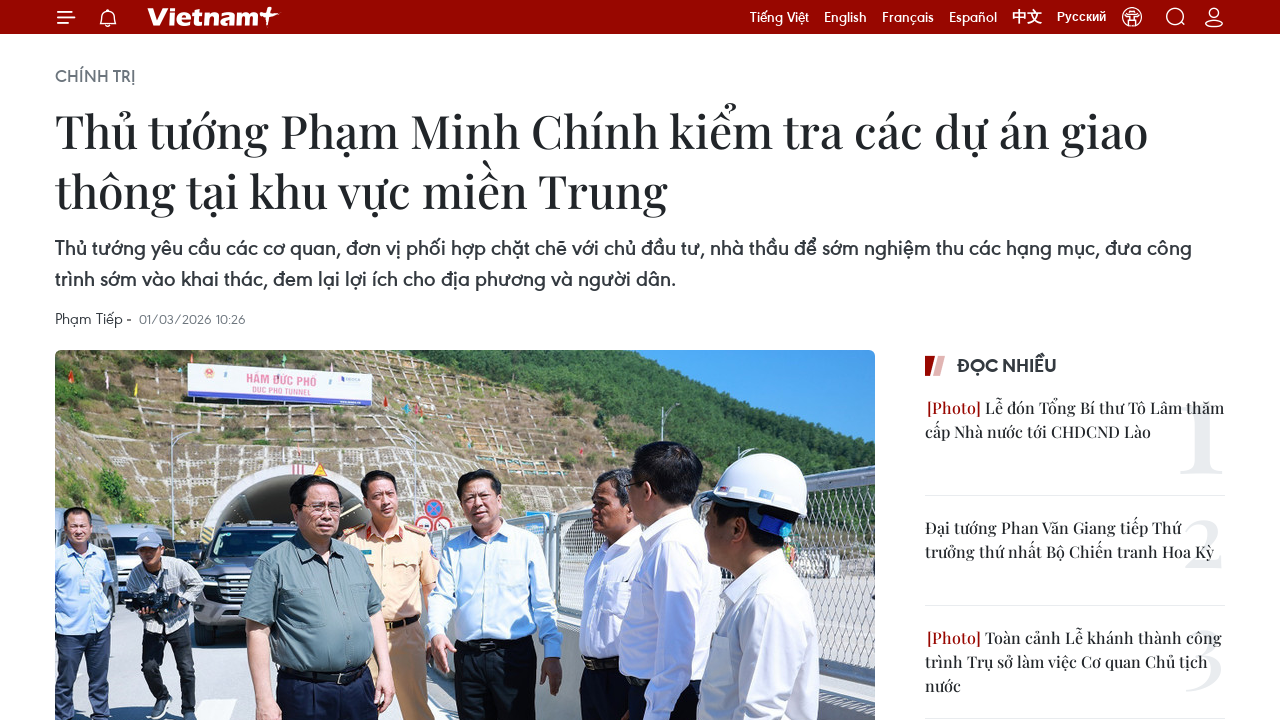

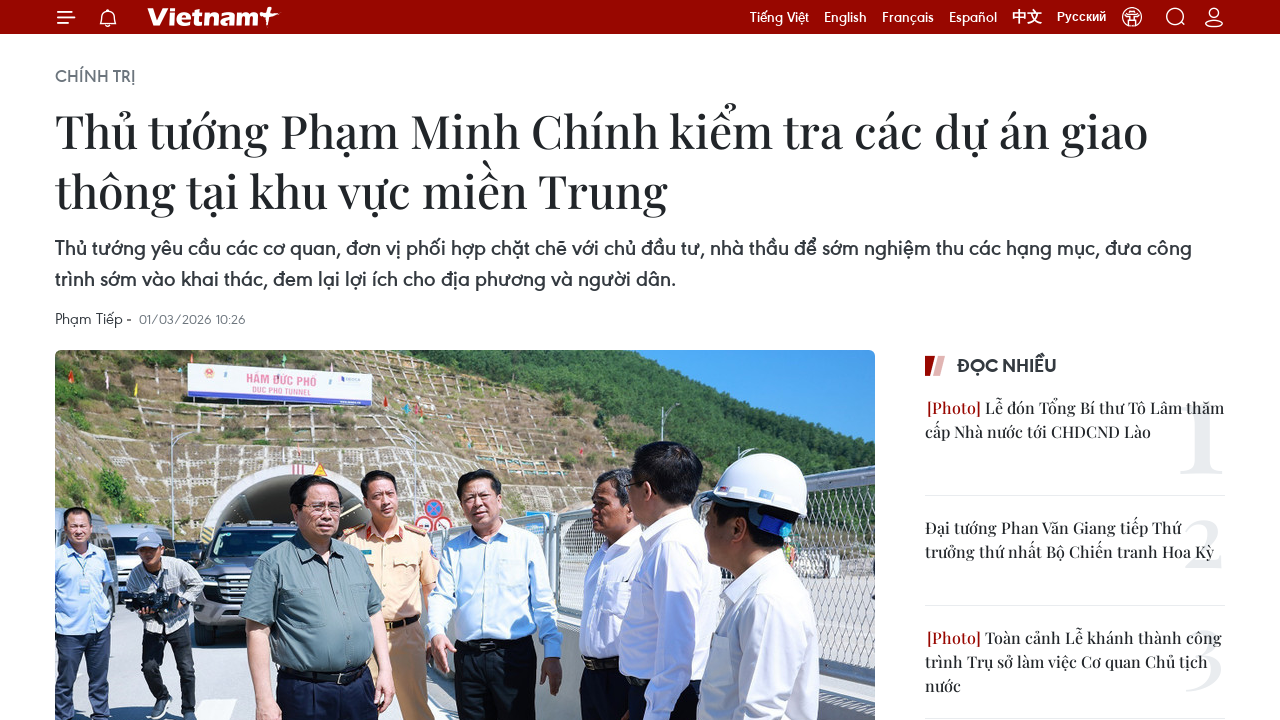